Checks multiple checkboxes on the registration form

Starting URL: http://demo.automationtesting.in/Register.html

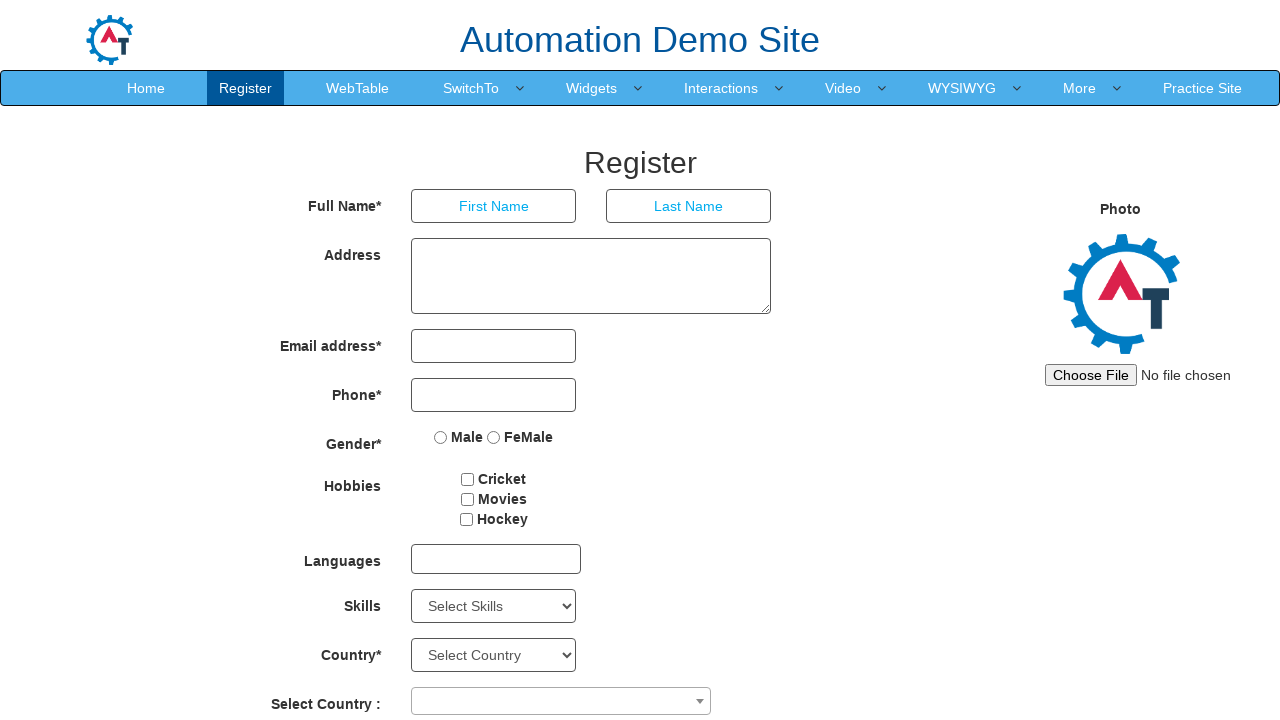

Clicked checkbox1 on the registration form at (468, 479) on #checkbox1
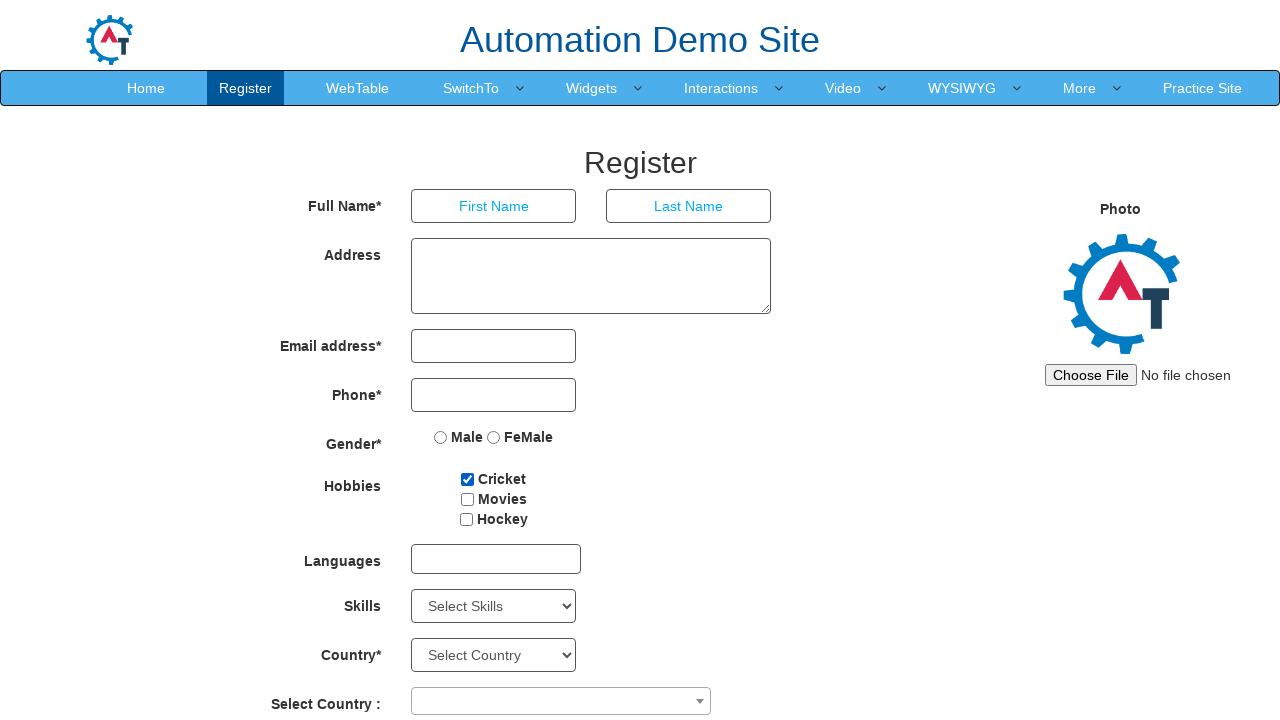

Clicked checkbox3 on the registration form at (466, 519) on #checkbox3
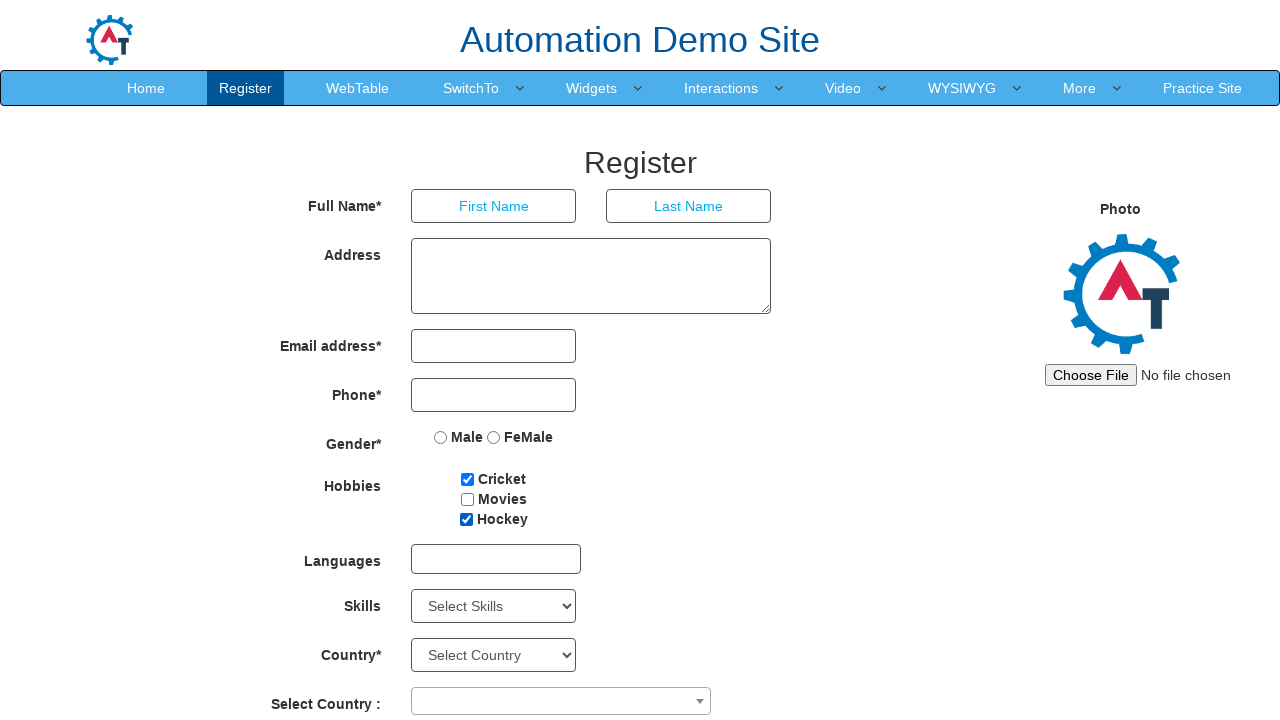

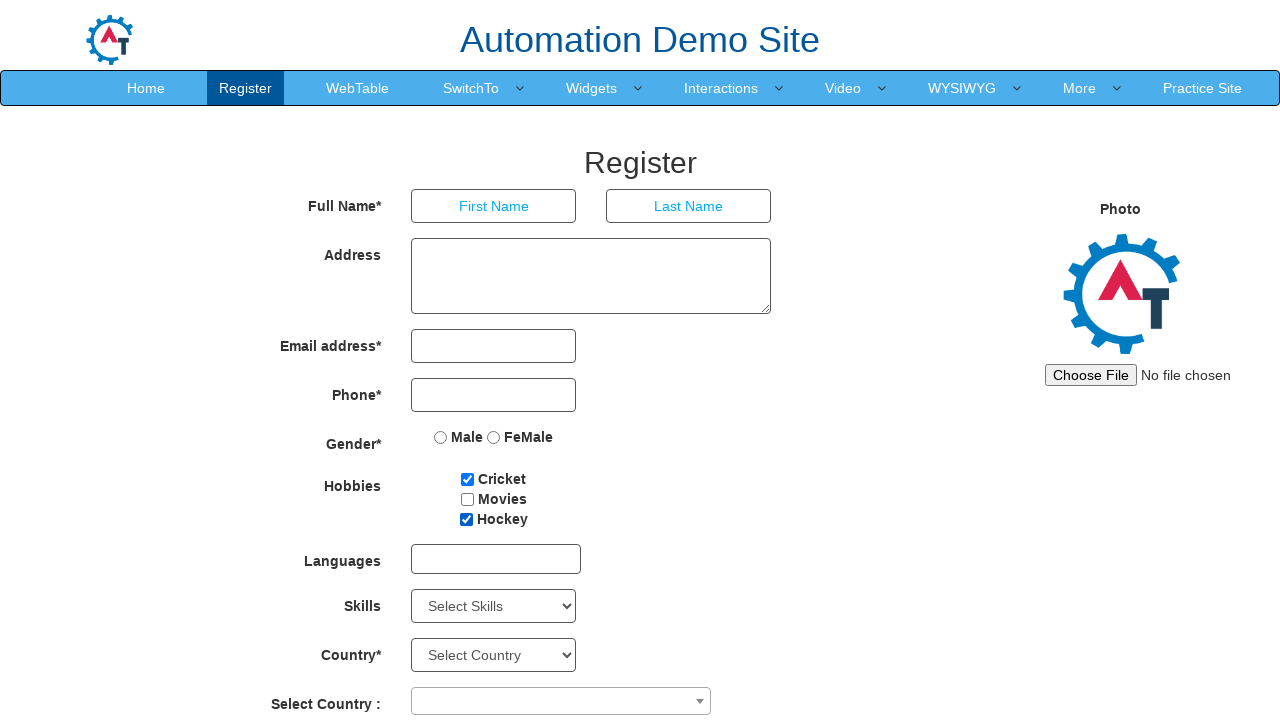